Tests the game setup flow by entering a player name, submitting it, and clicking the Bun toggle button to expand the menu

Starting URL: https://cs455-assignment-1.github.io/StackNServe/New_Game

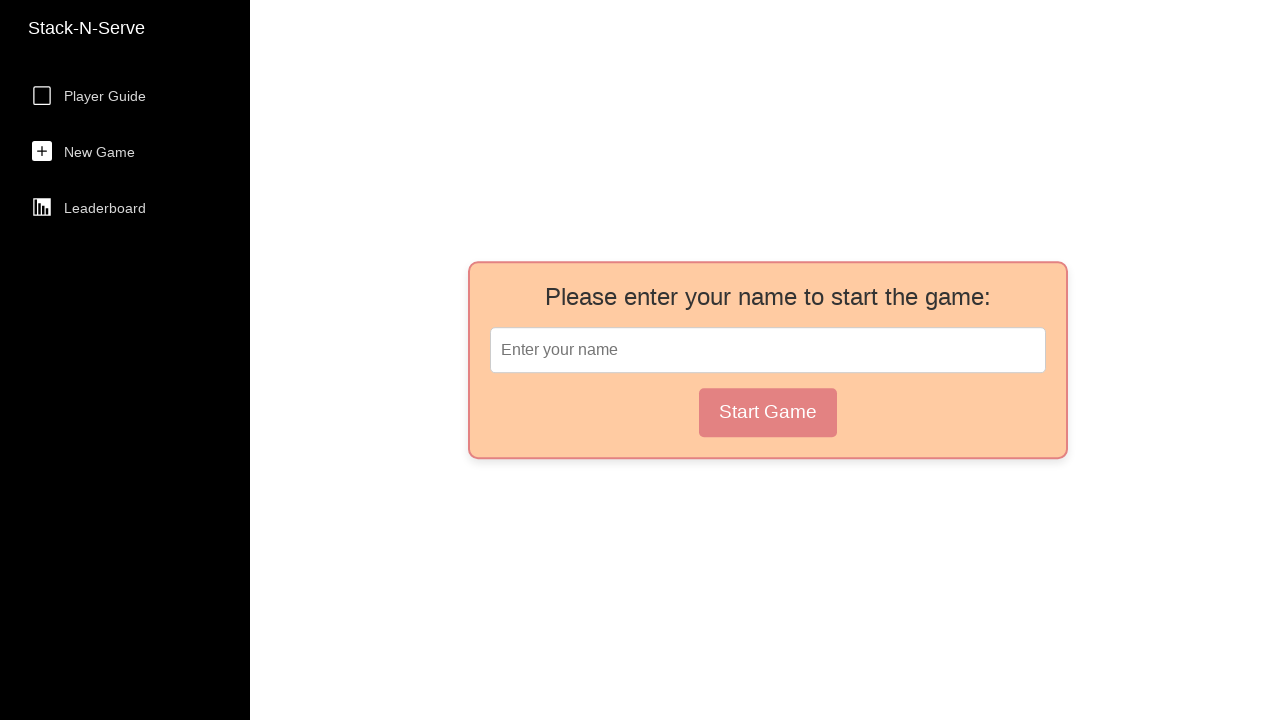

Waited for player name field to become visible
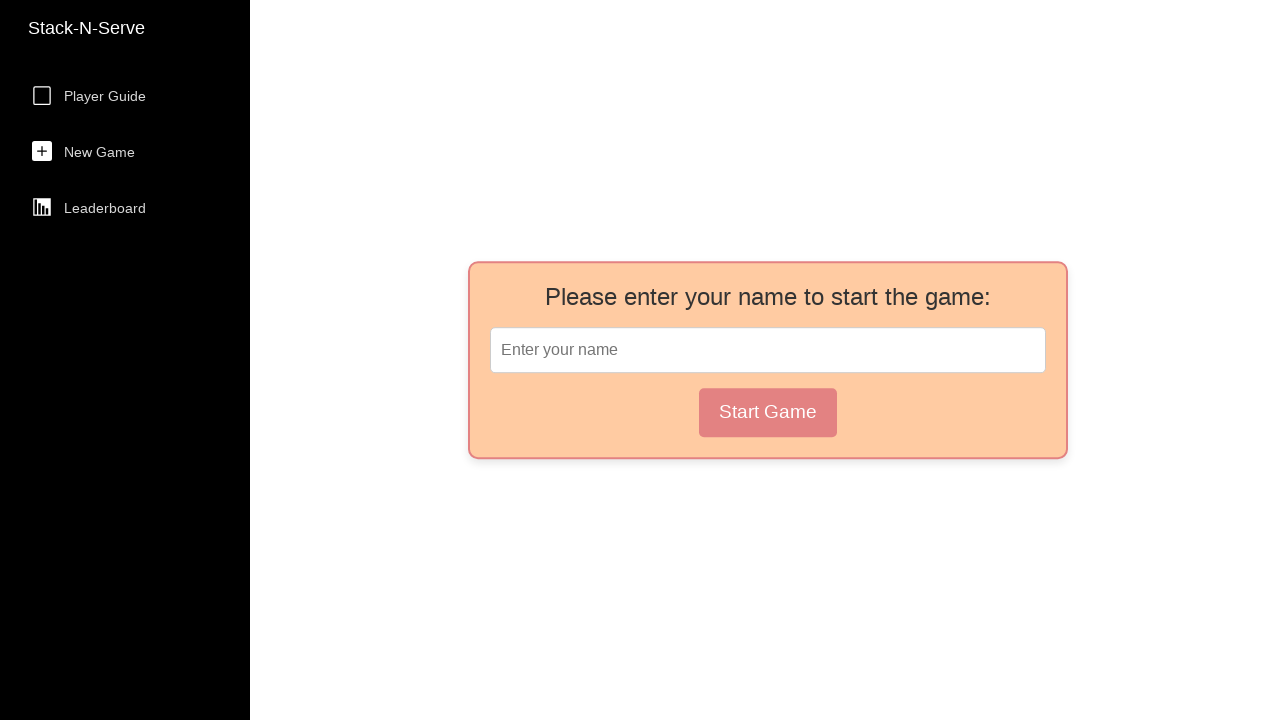

Entered player name 'TestPlayer318' in the name field on .Player_Name_Field
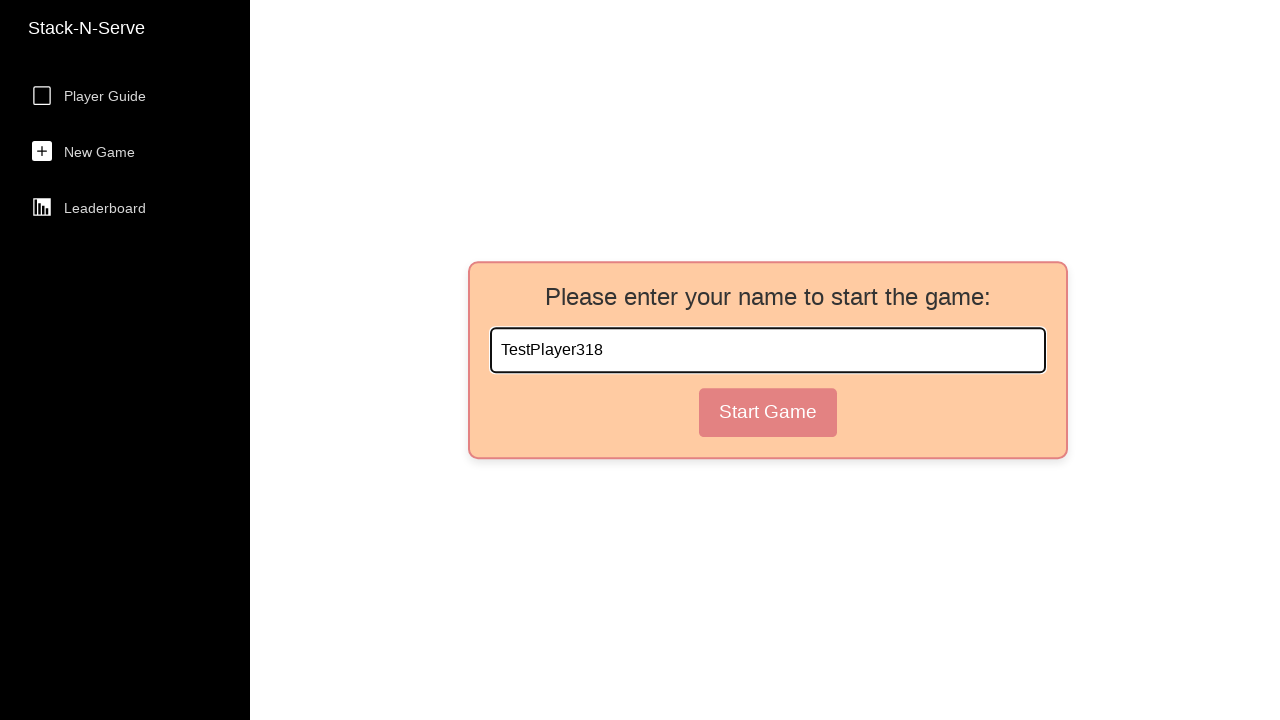

Clicked the player name submit button at (768, 412) on .Player_Name_Button
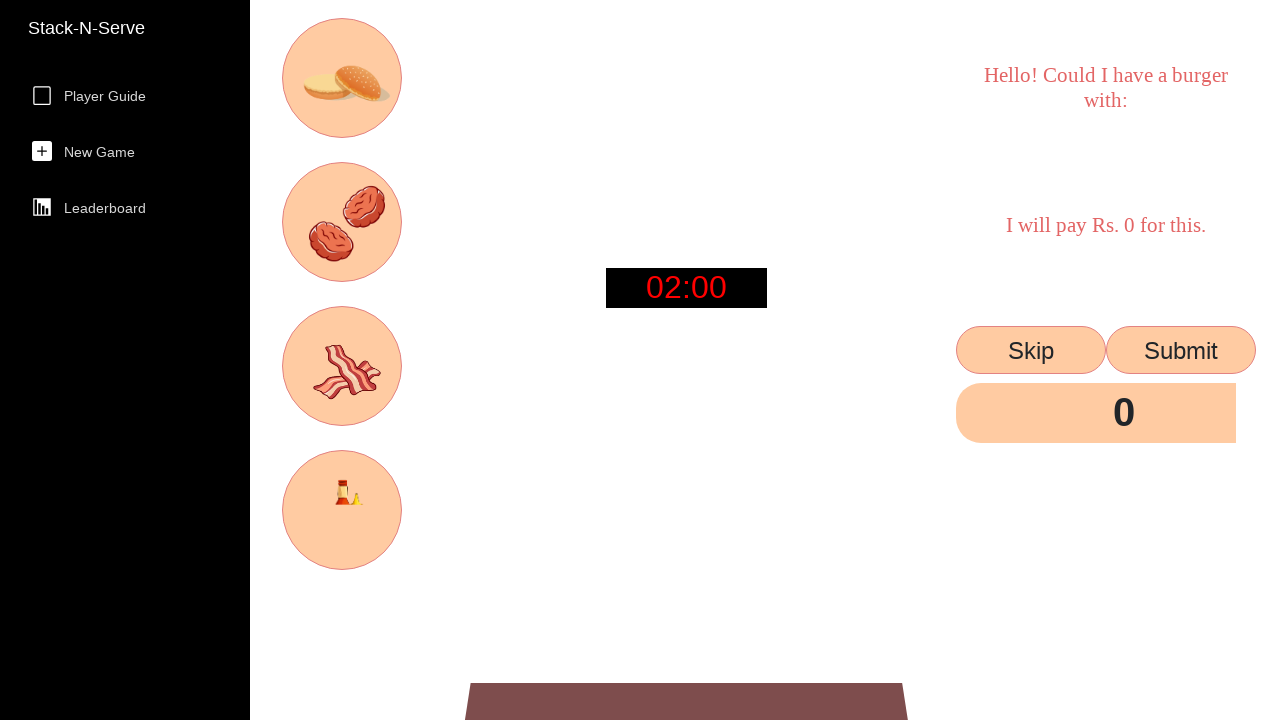

Waited for selection buttons to appear
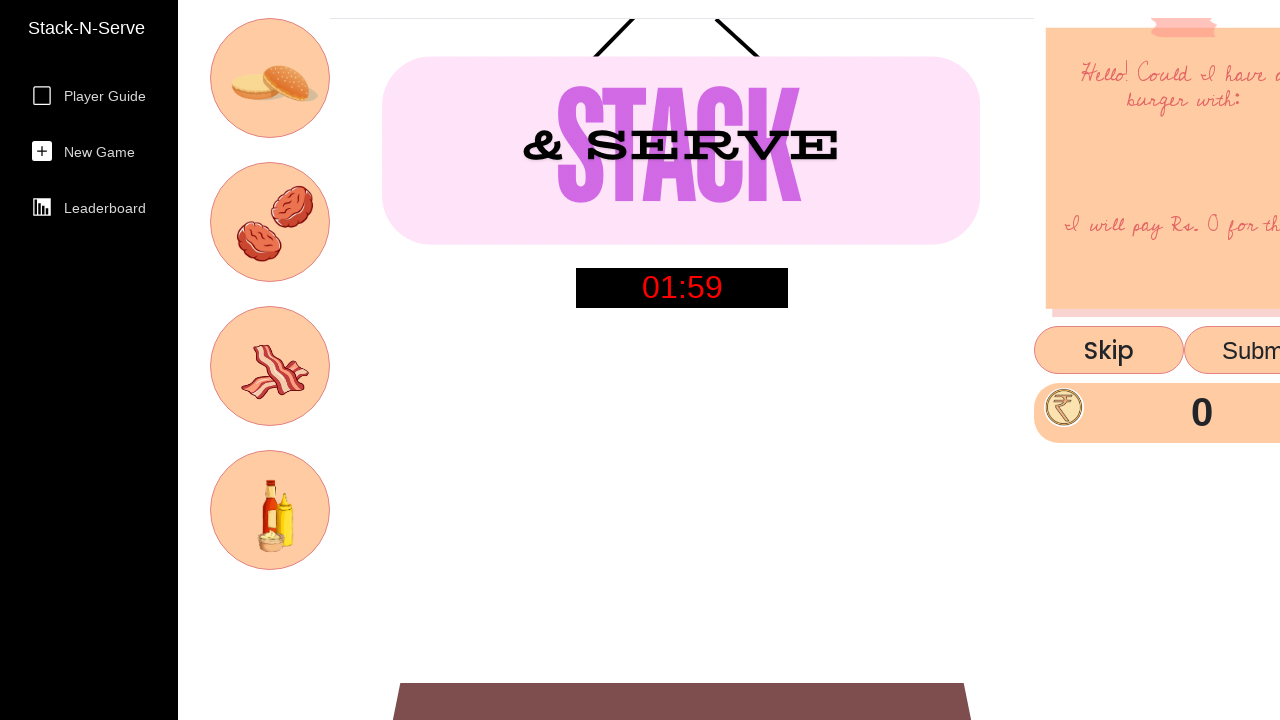

Clicked the Bun toggle button to expand menu at (270, 78) on .BunToggleButton
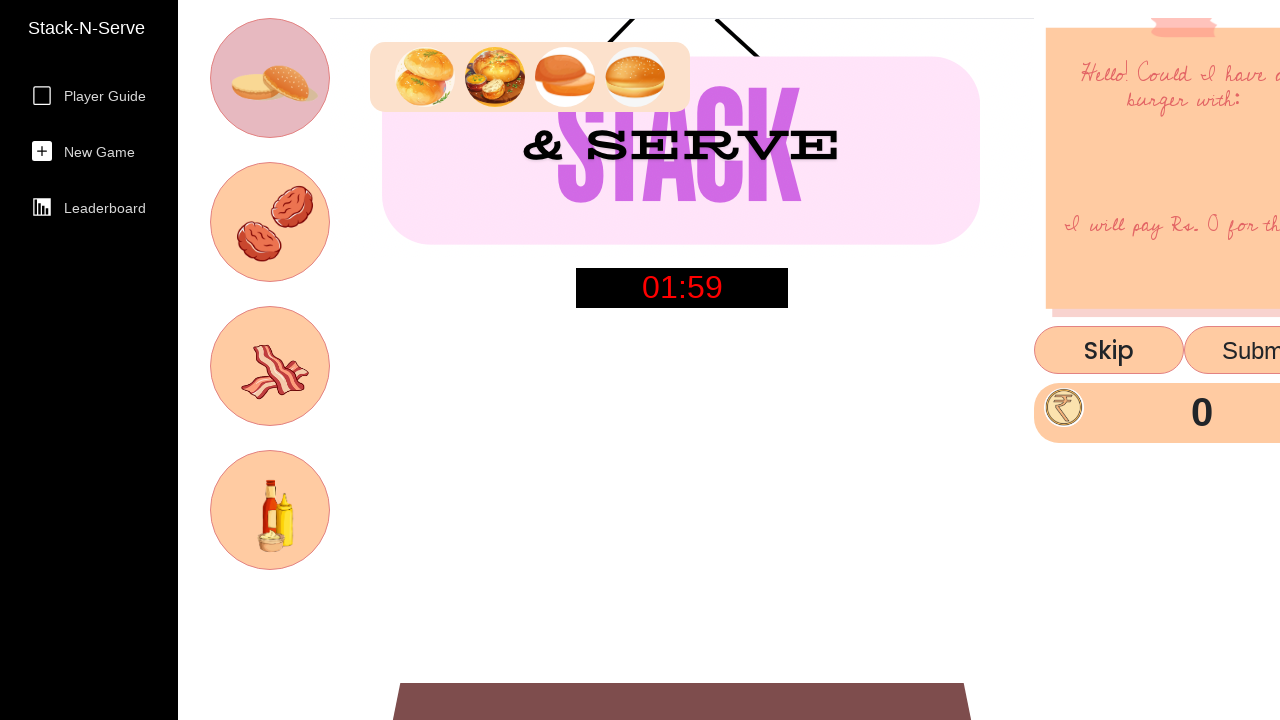

Verified the expand menu appeared
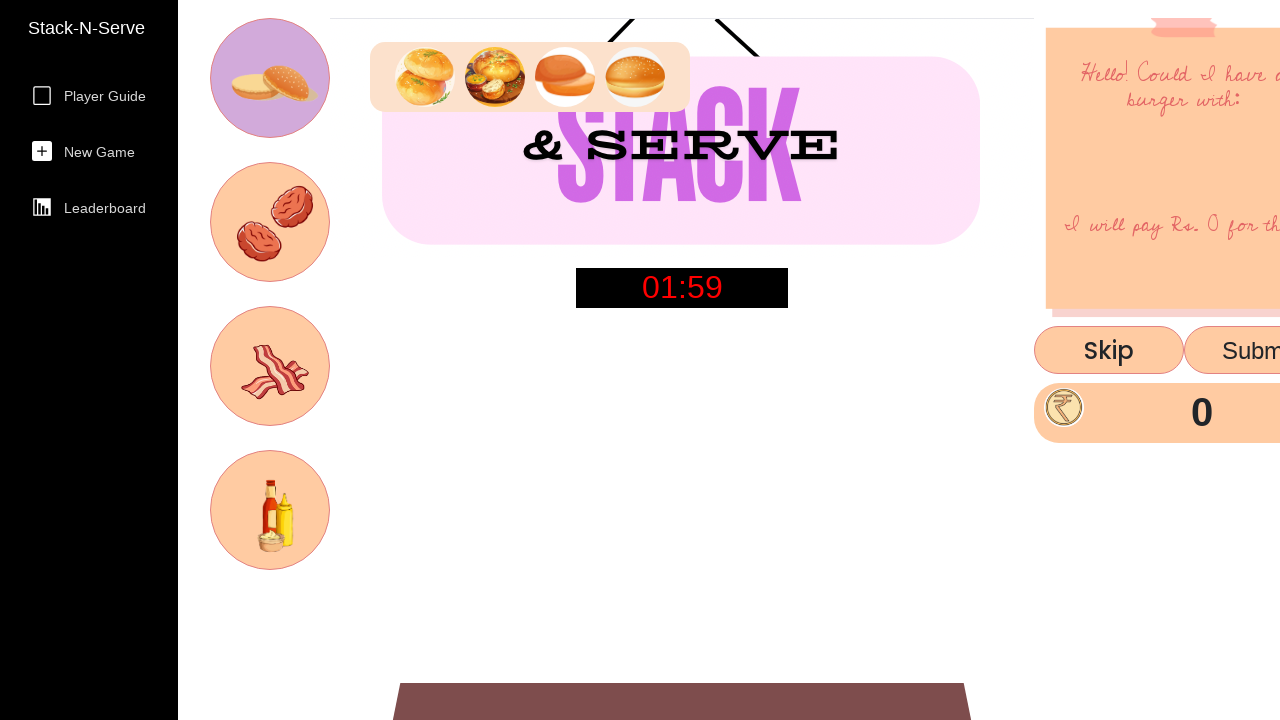

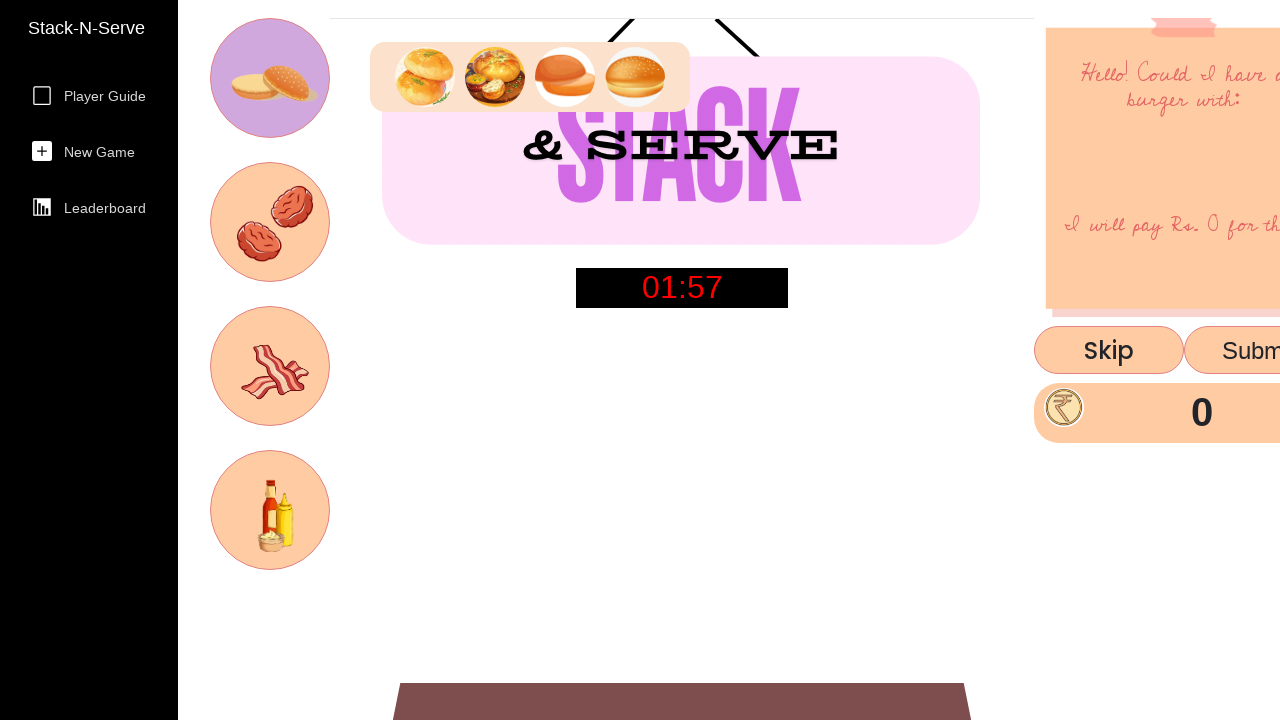